Tests navigation from the inputs page to home by clicking the Home link and verifying the page title

Starting URL: https://practice.cydeo.com/inputs

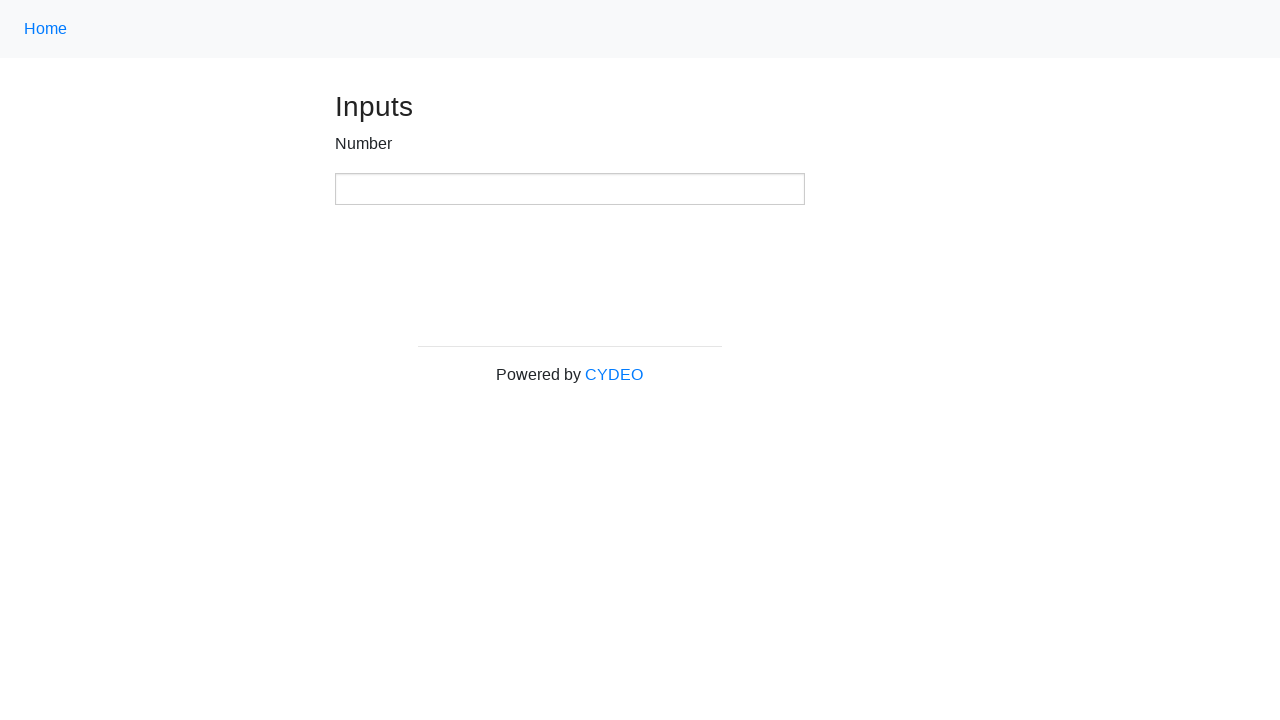

Clicked Home link using class locator at (46, 29) on .nav-link
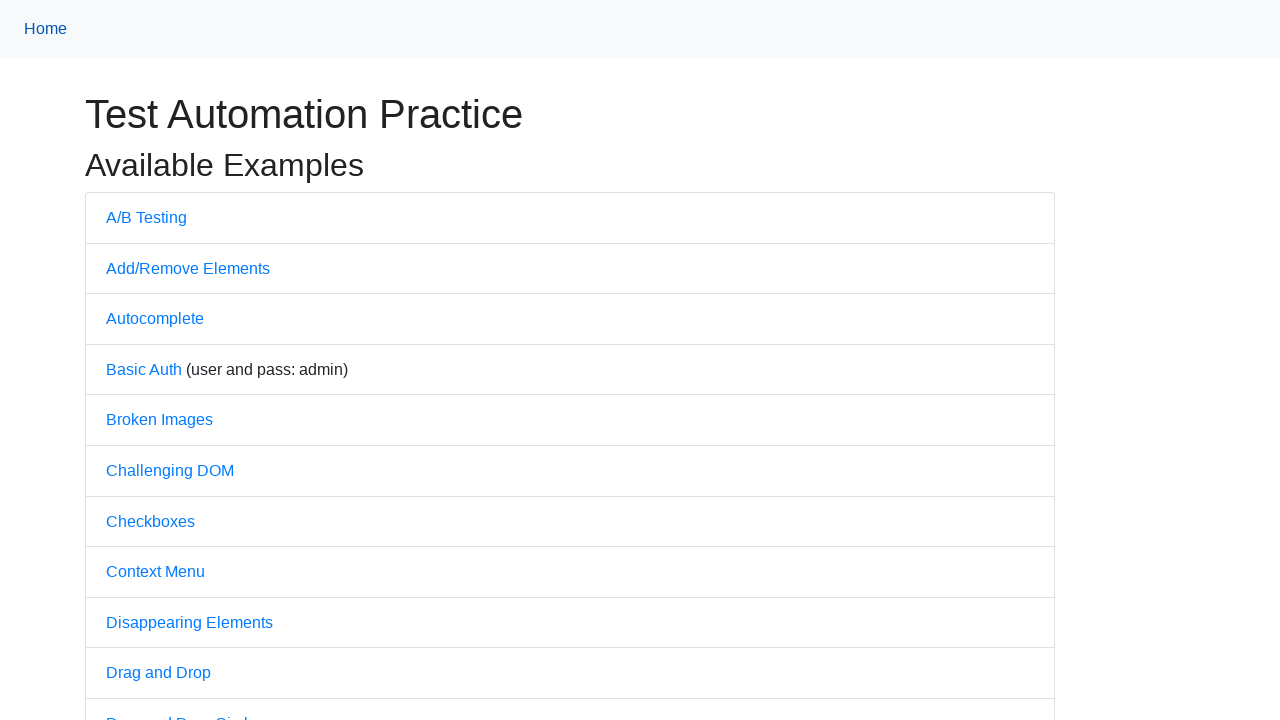

Waited for page to load (domcontentloaded state)
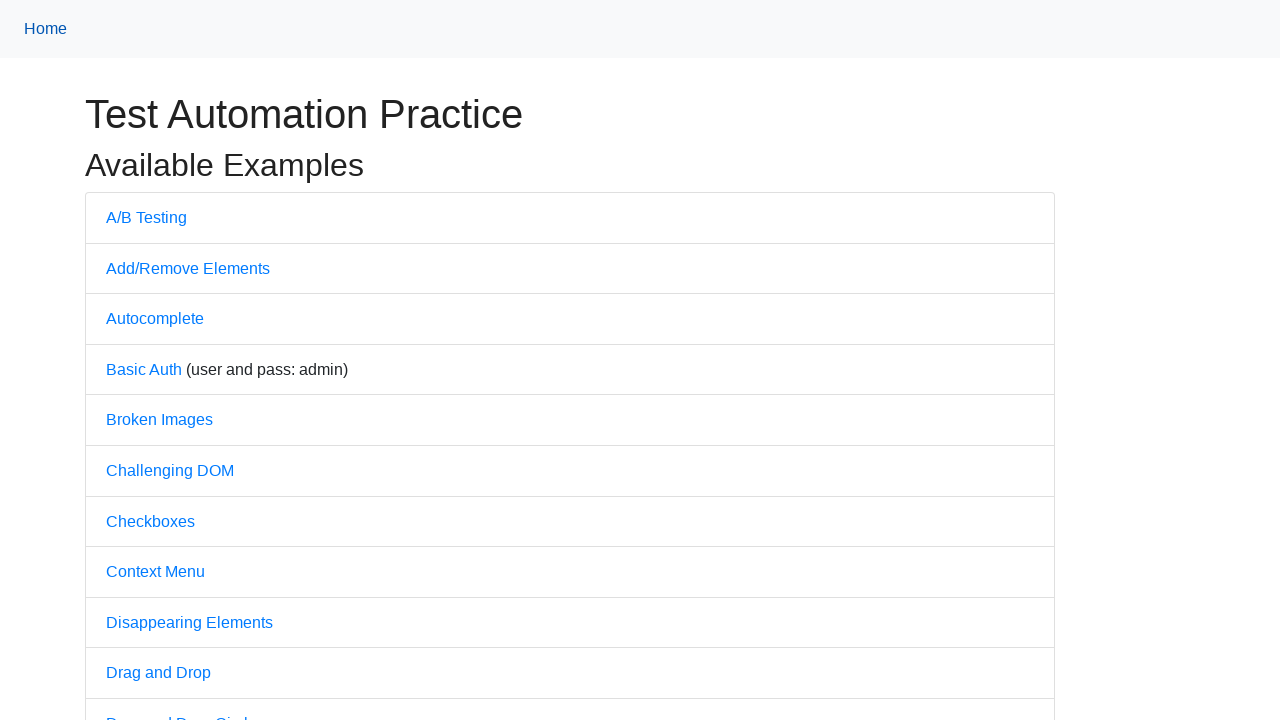

Verified page title is 'Practice'
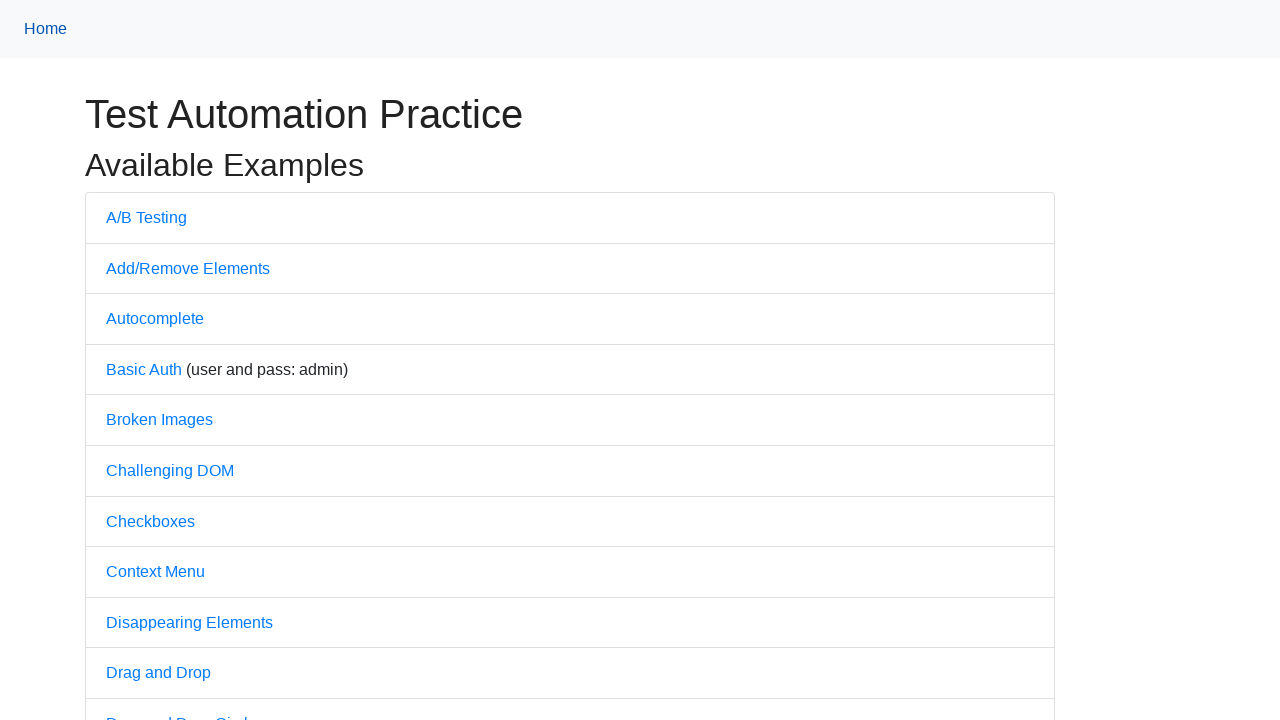

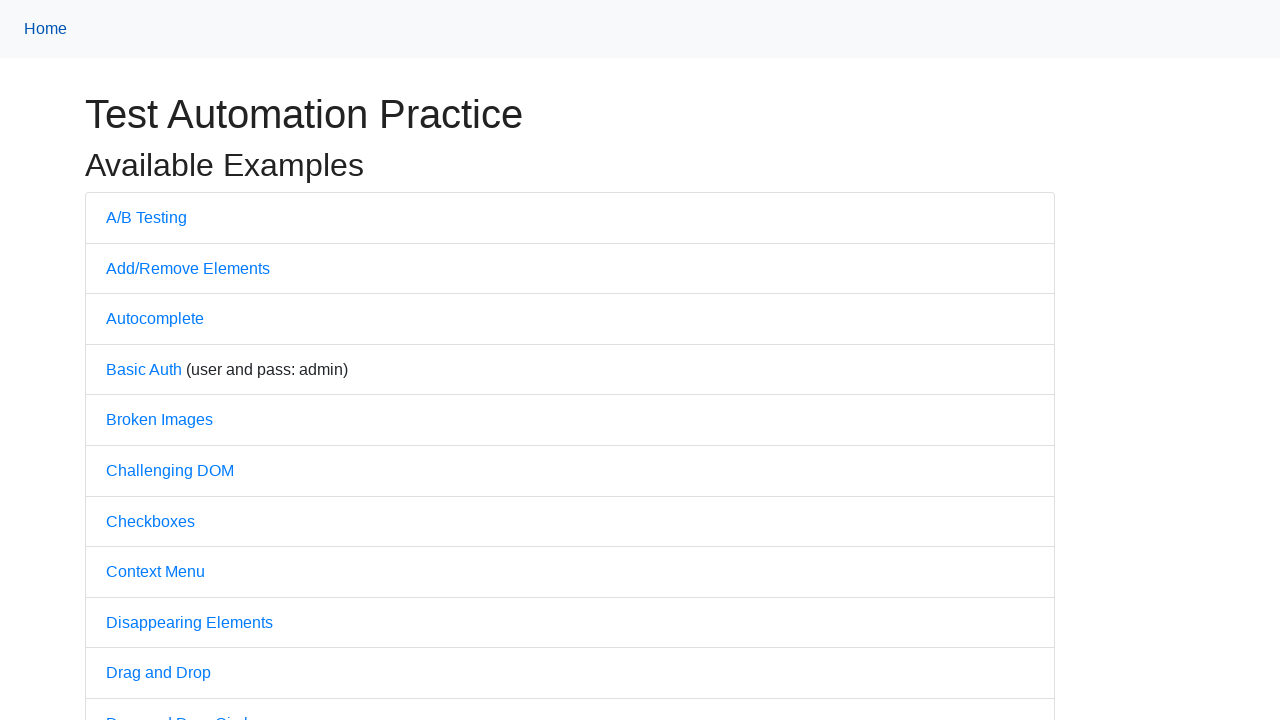